Demonstrates adding jQuery Growl notifications to a page by injecting jQuery and jQuery Growl scripts, then displaying various notification messages (default, error, notice, warning).

Starting URL: http://the-internet.herokuapp.com

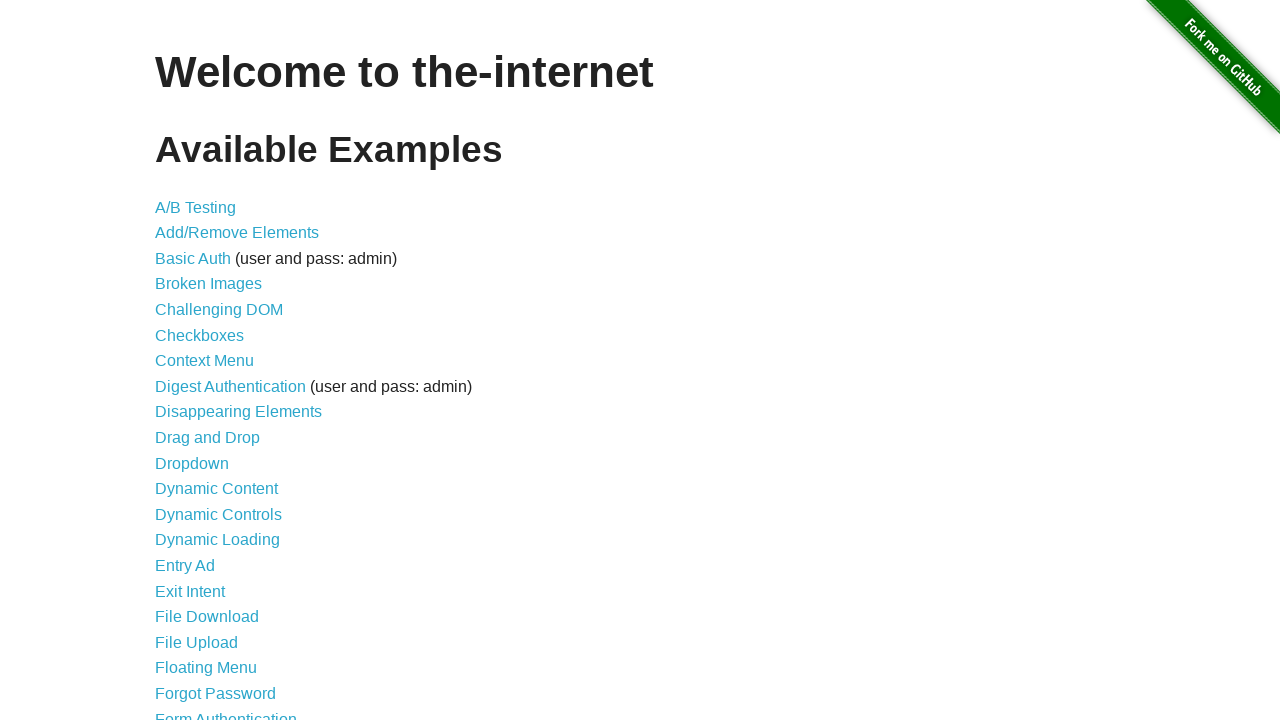

Injected jQuery script into page if not already present
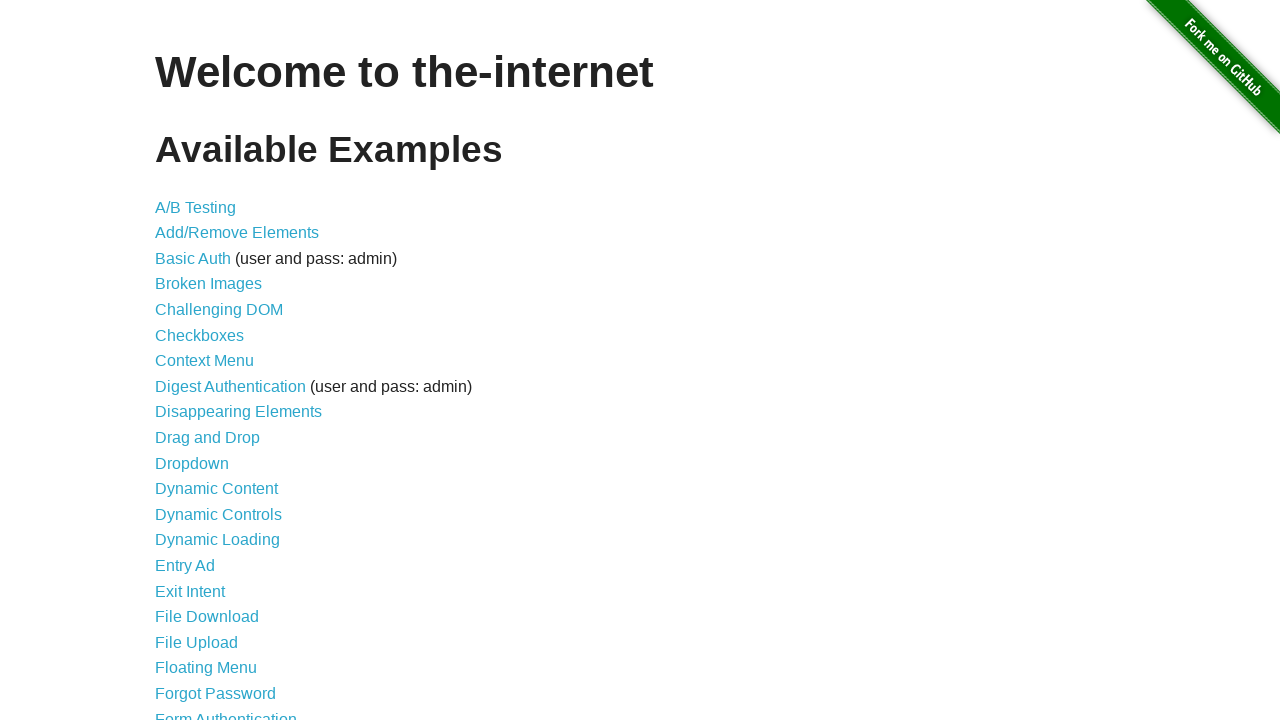

Waited for jQuery to load successfully
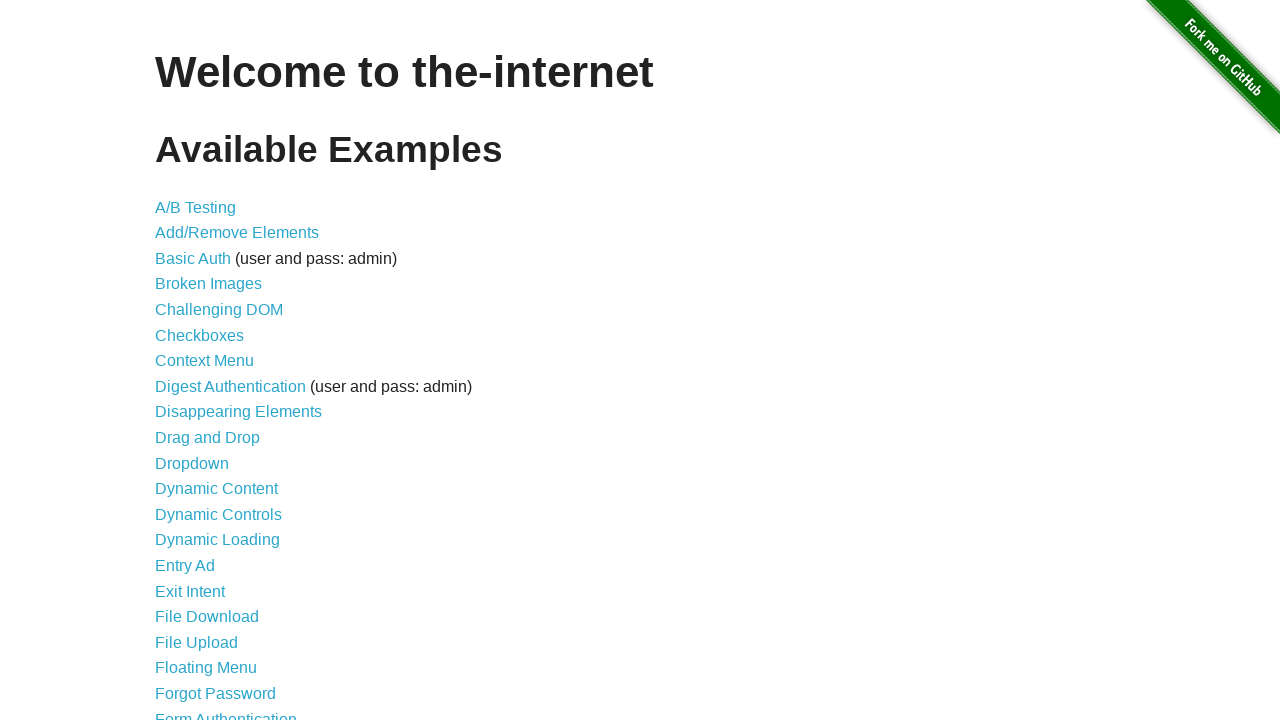

Loaded jQuery Growl JavaScript library
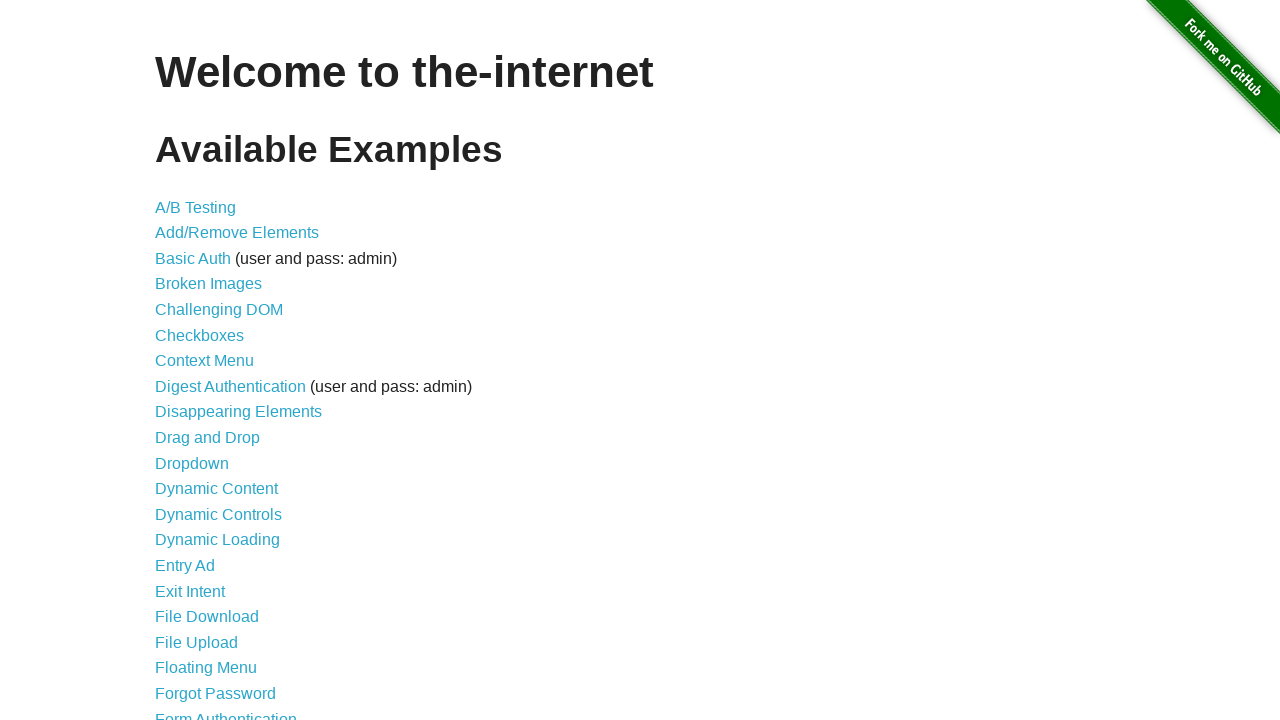

Added jQuery Growl CSS stylesheet to page
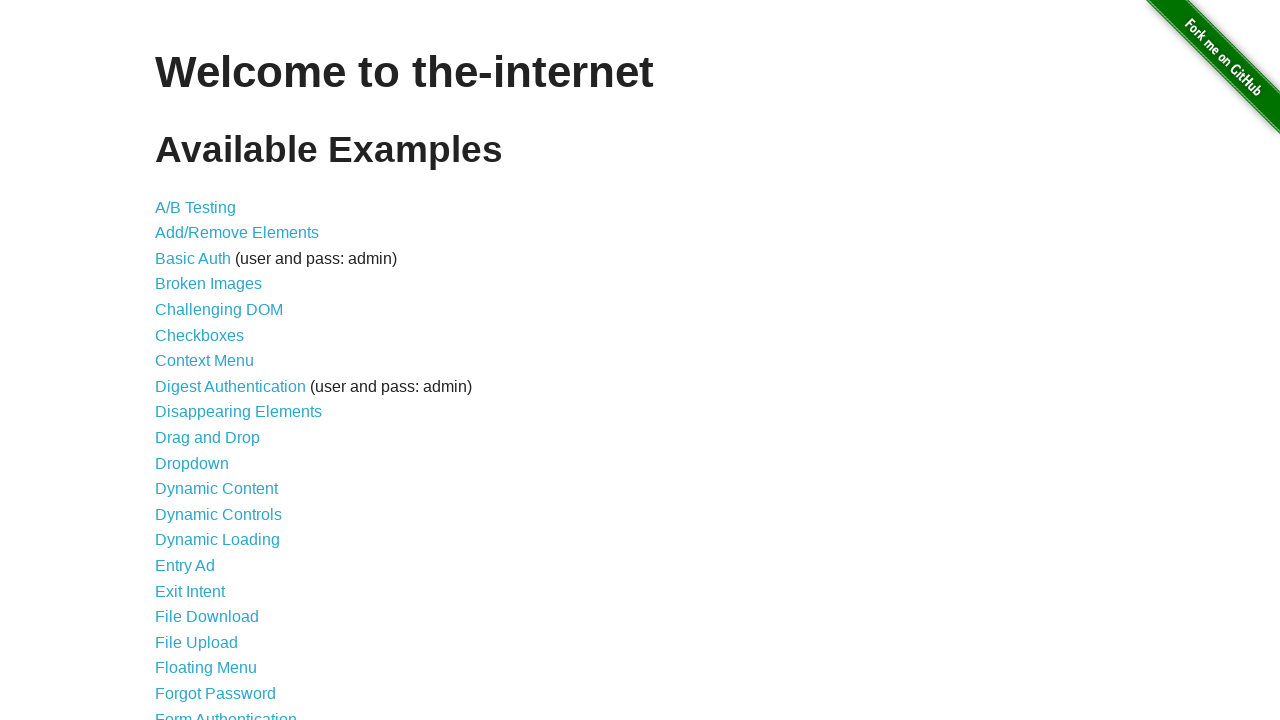

Verified jQuery Growl library is fully loaded and available
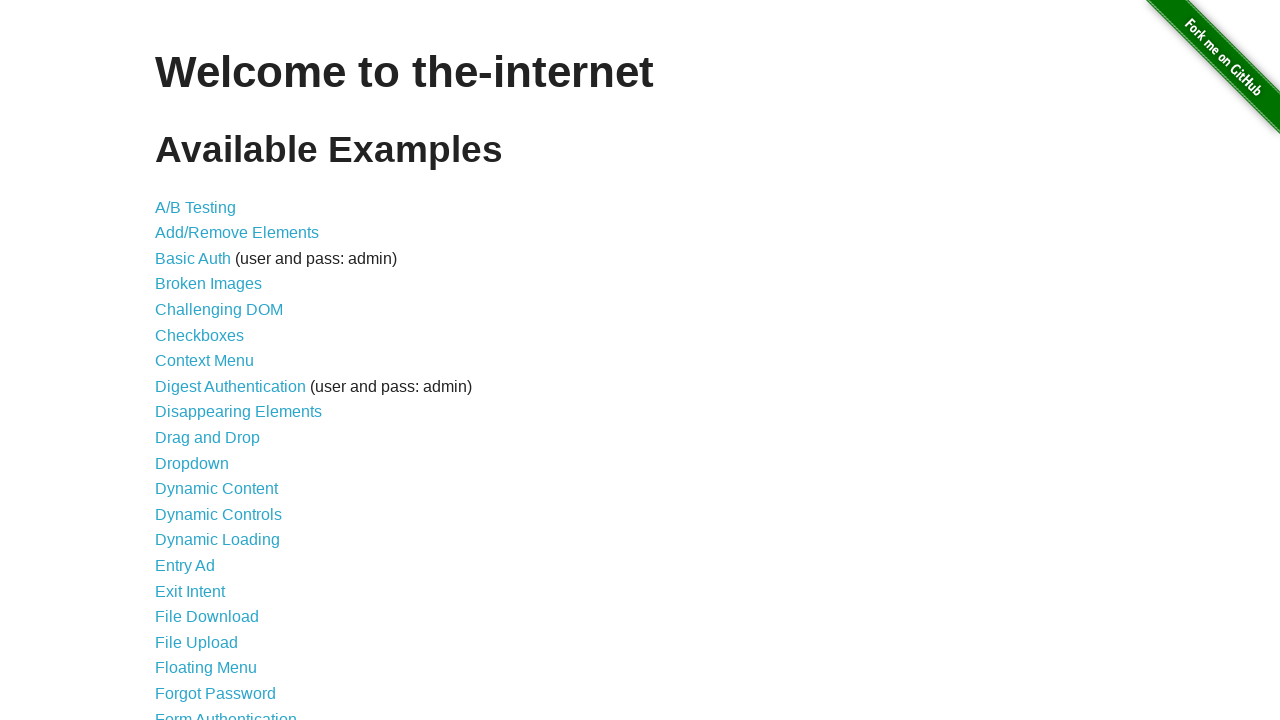

Displayed default Growl notification with title 'GET' and message '/'
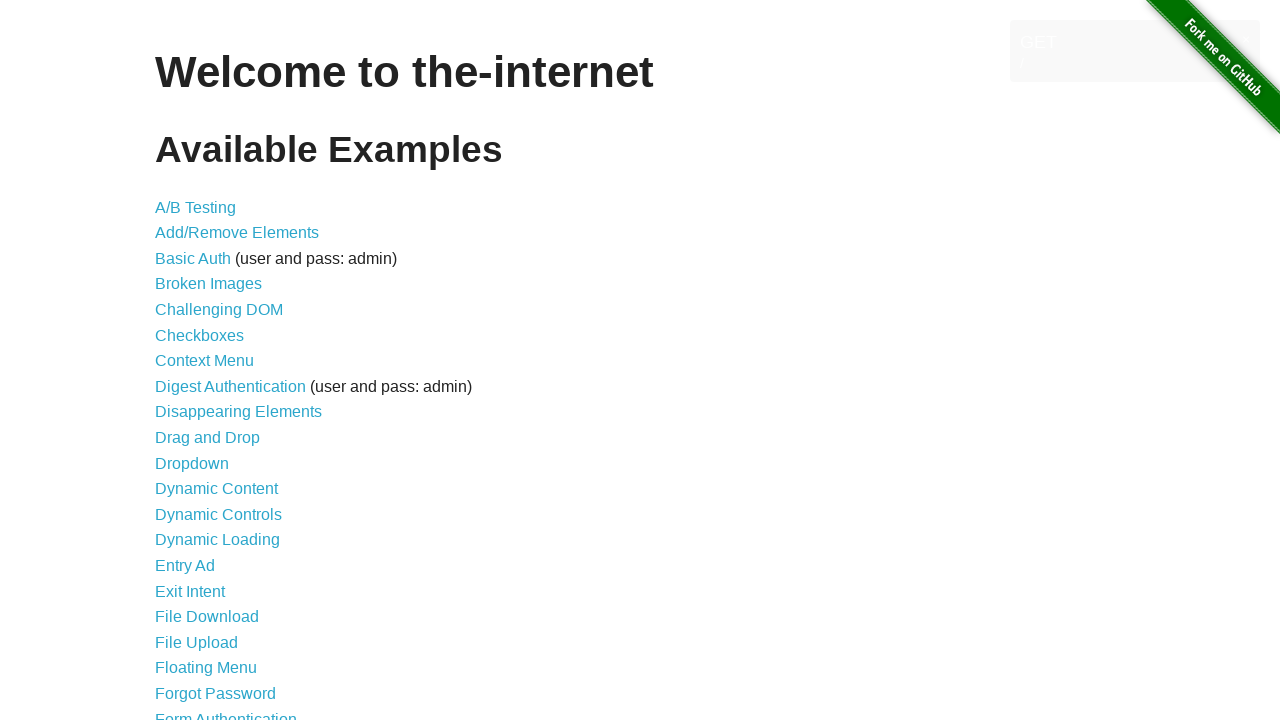

Displayed error Growl notification
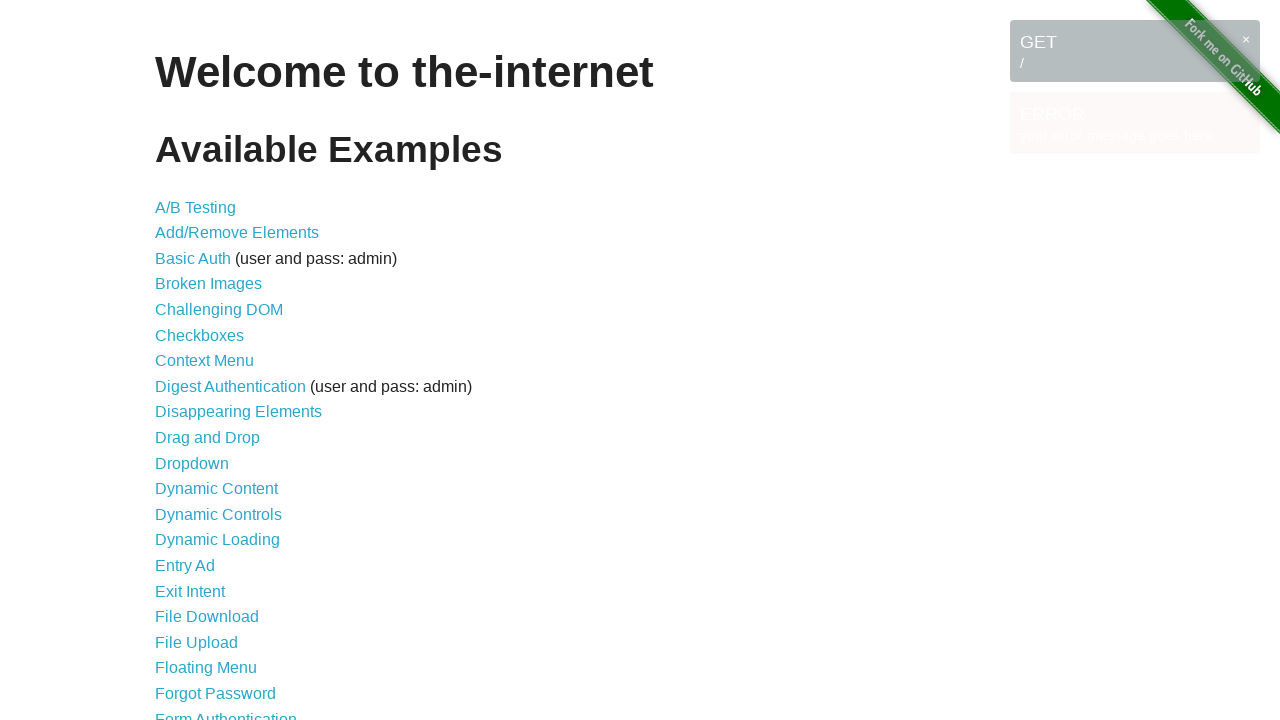

Displayed notice Growl notification
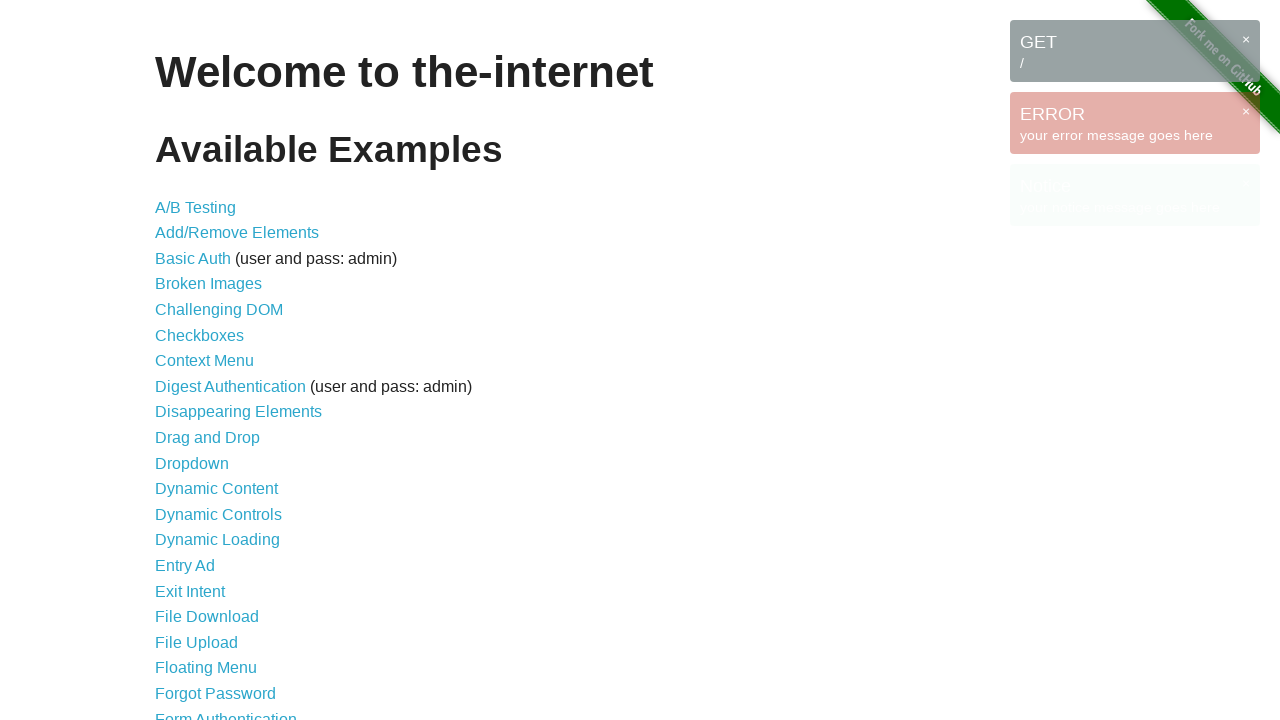

Displayed warning Growl notification
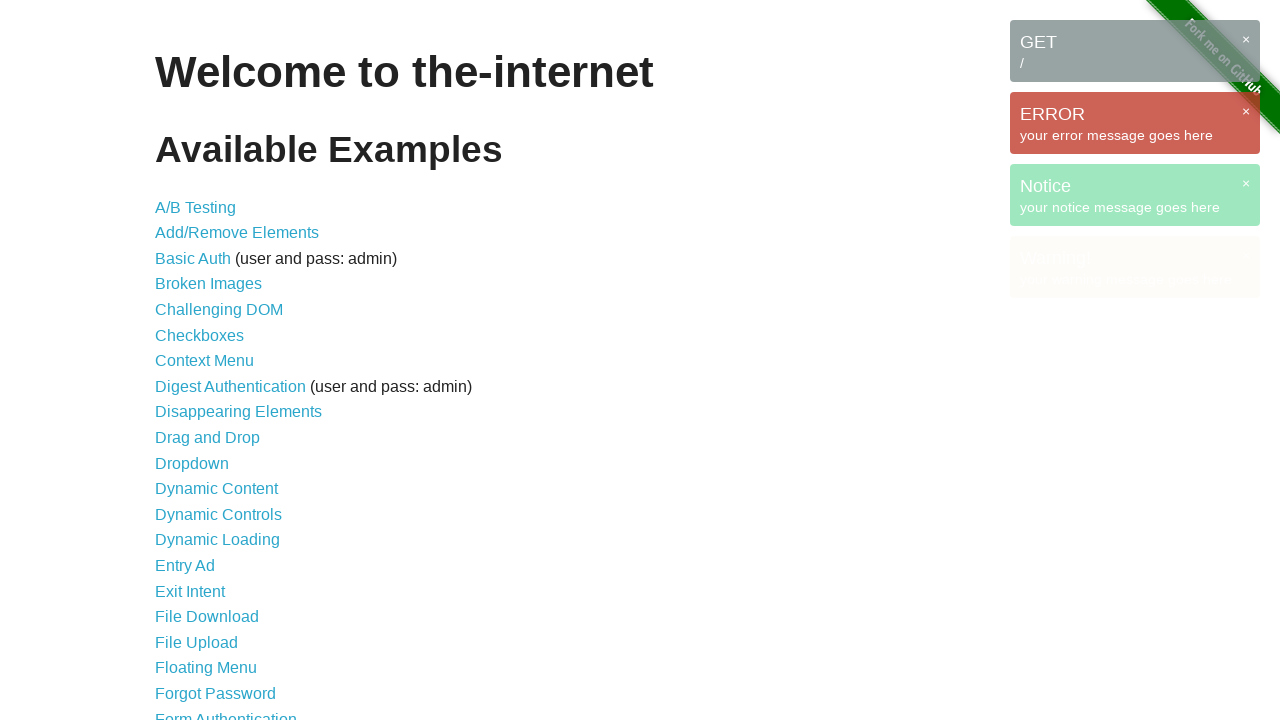

Confirmed Growl notification elements are visible on page
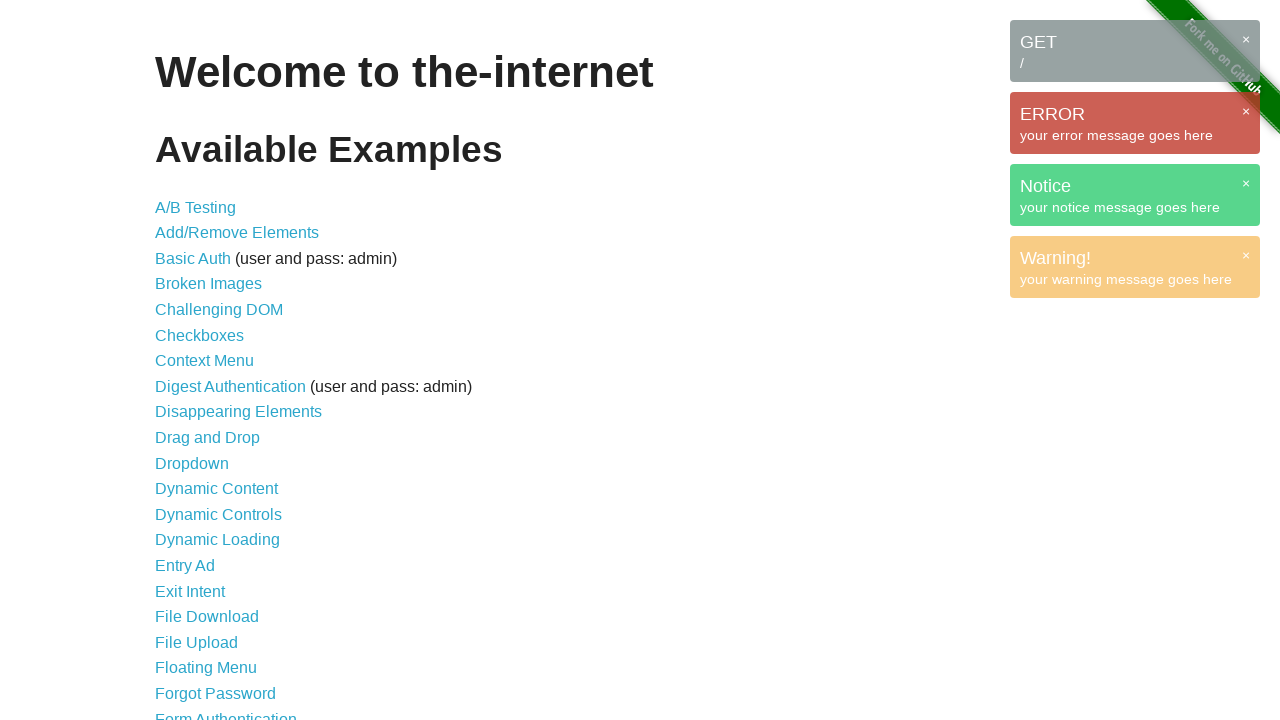

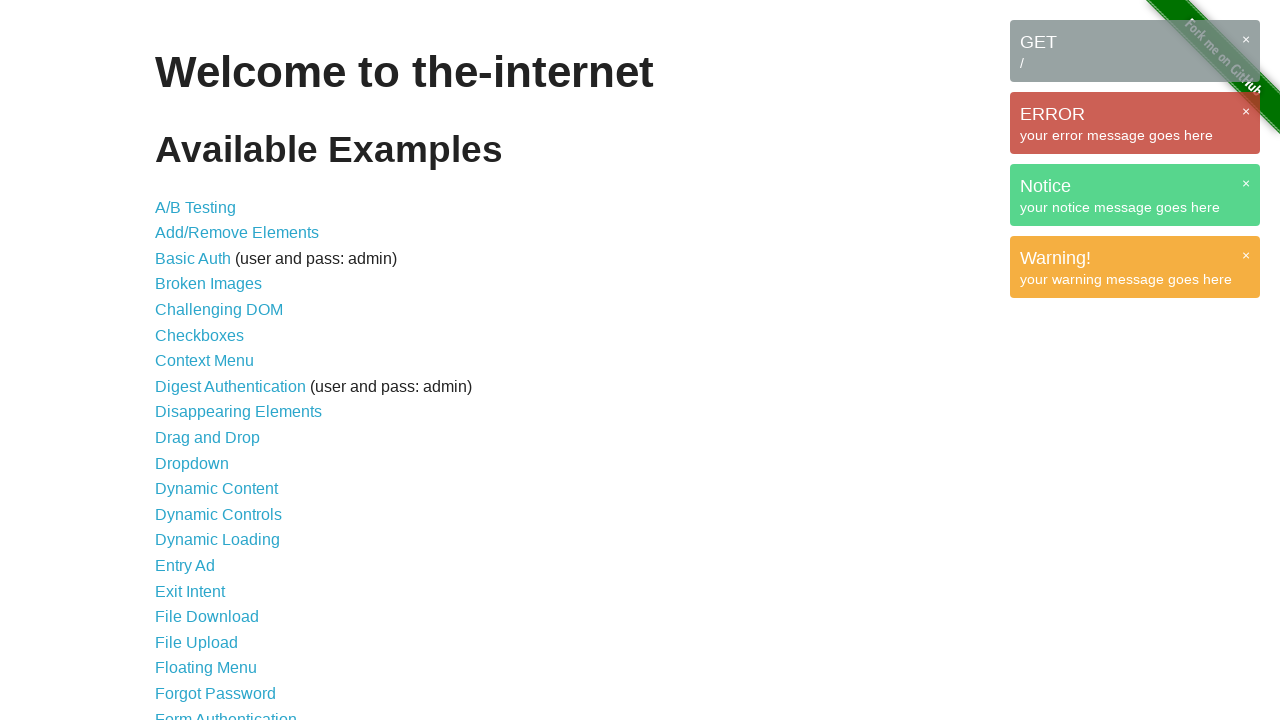